Tests drag and drop functionality by dragging an element from one location and dropping it to another, then verifying the drop was successful

Starting URL: https://testautomationpractice.blogspot.com/

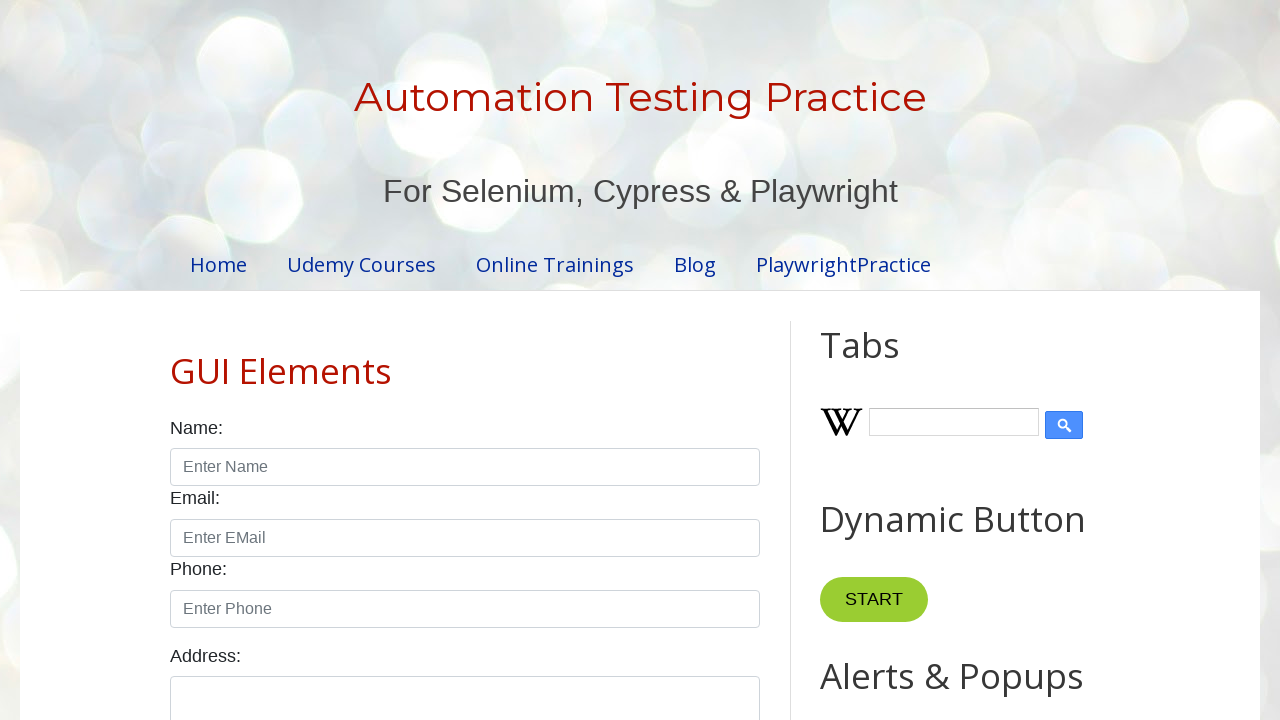

Located draggable element with ID 'draggable'
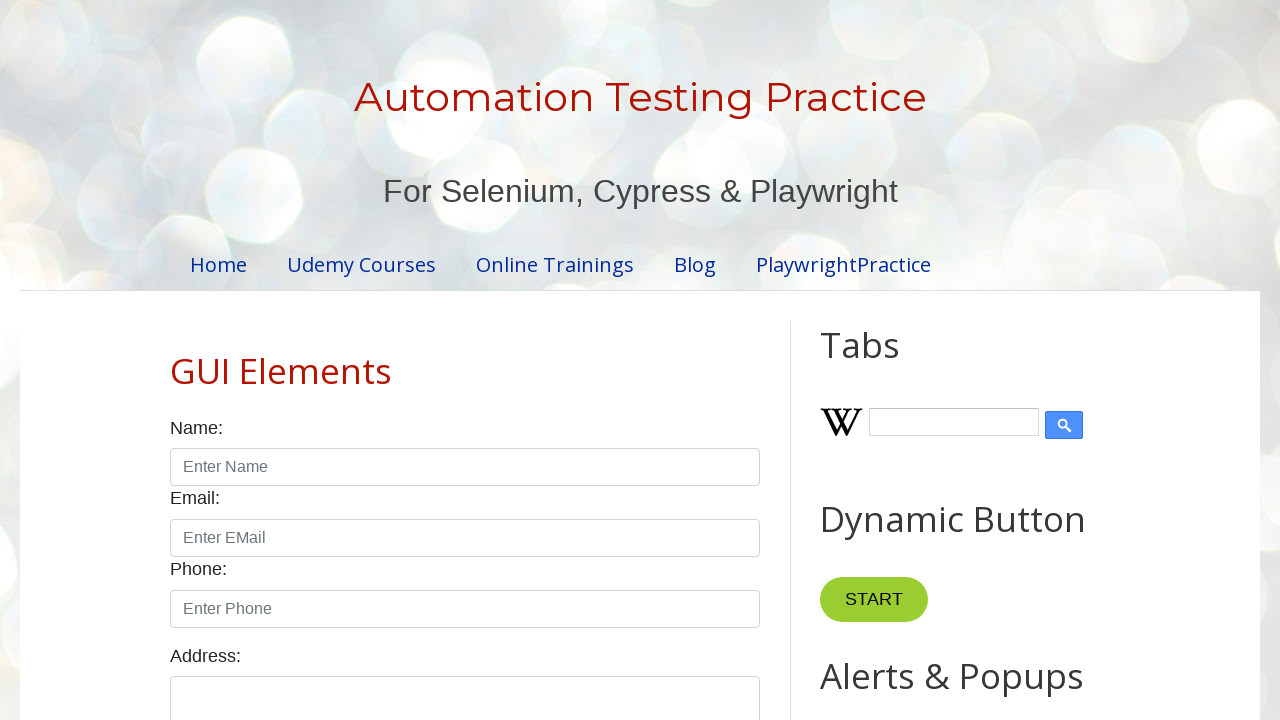

Located droppable element with ID 'droppable'
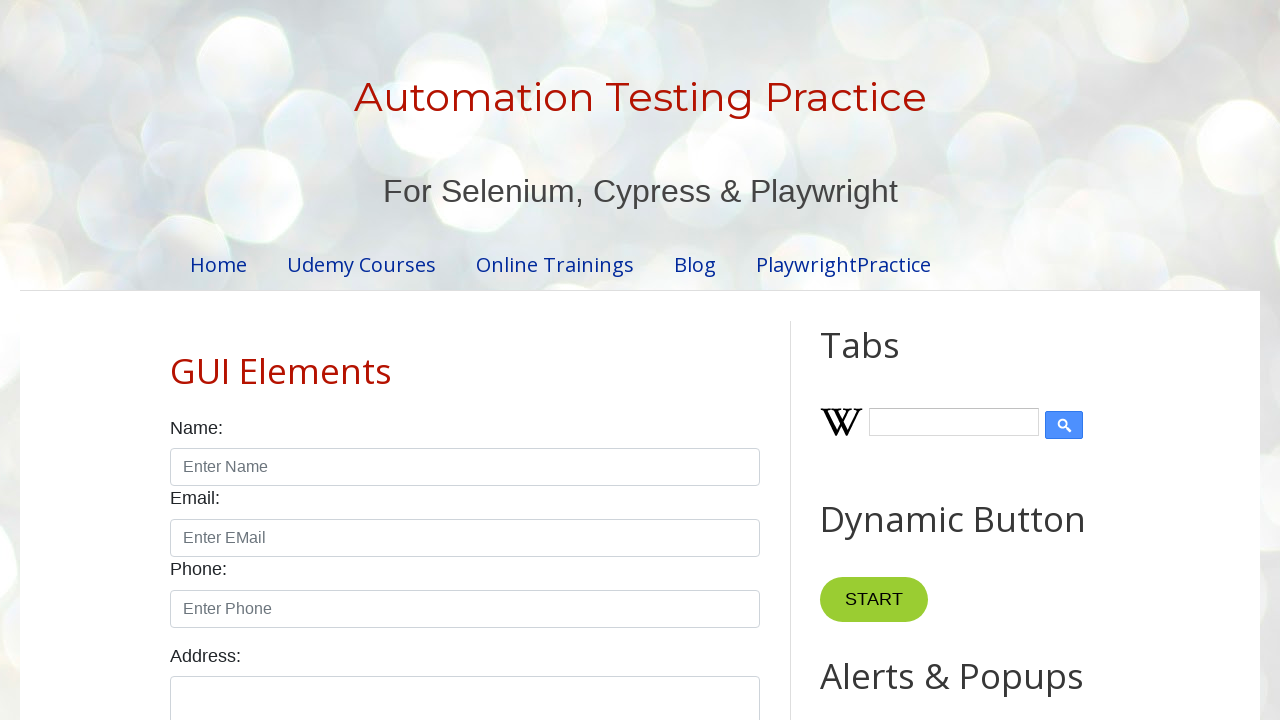

Dragged element to drop target location at (1015, 386)
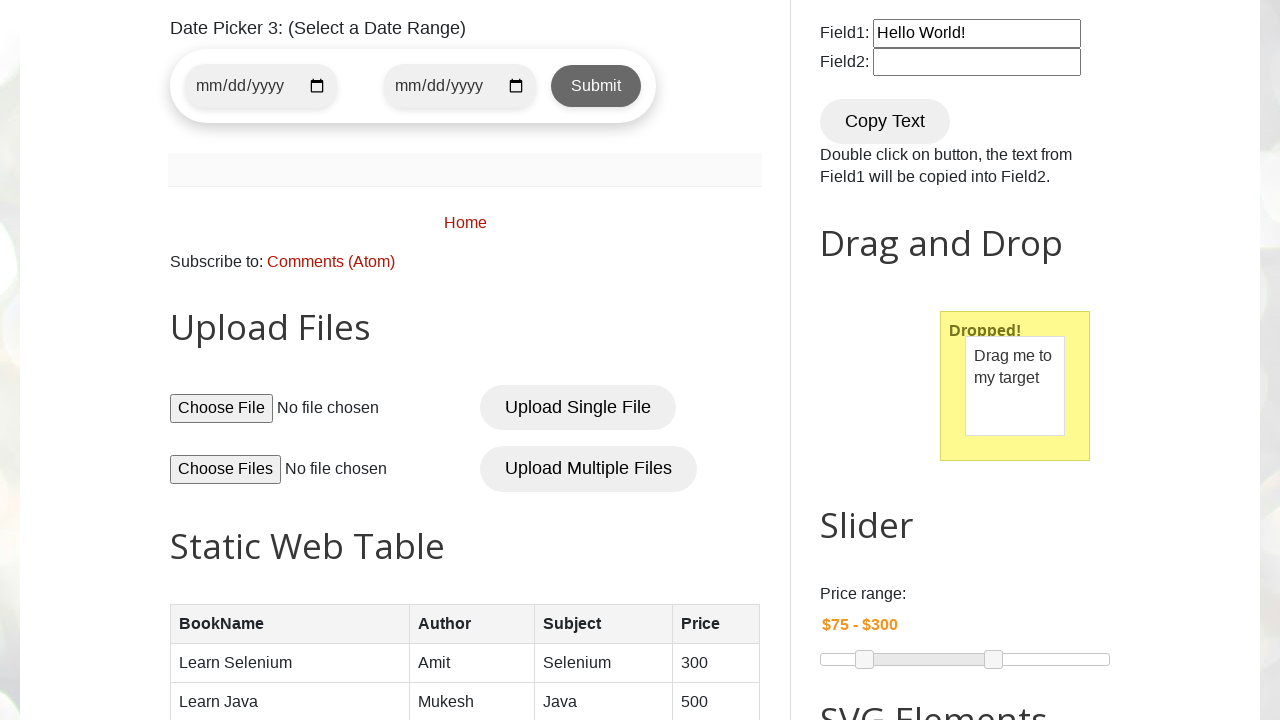

Retrieved dropped confirmation text
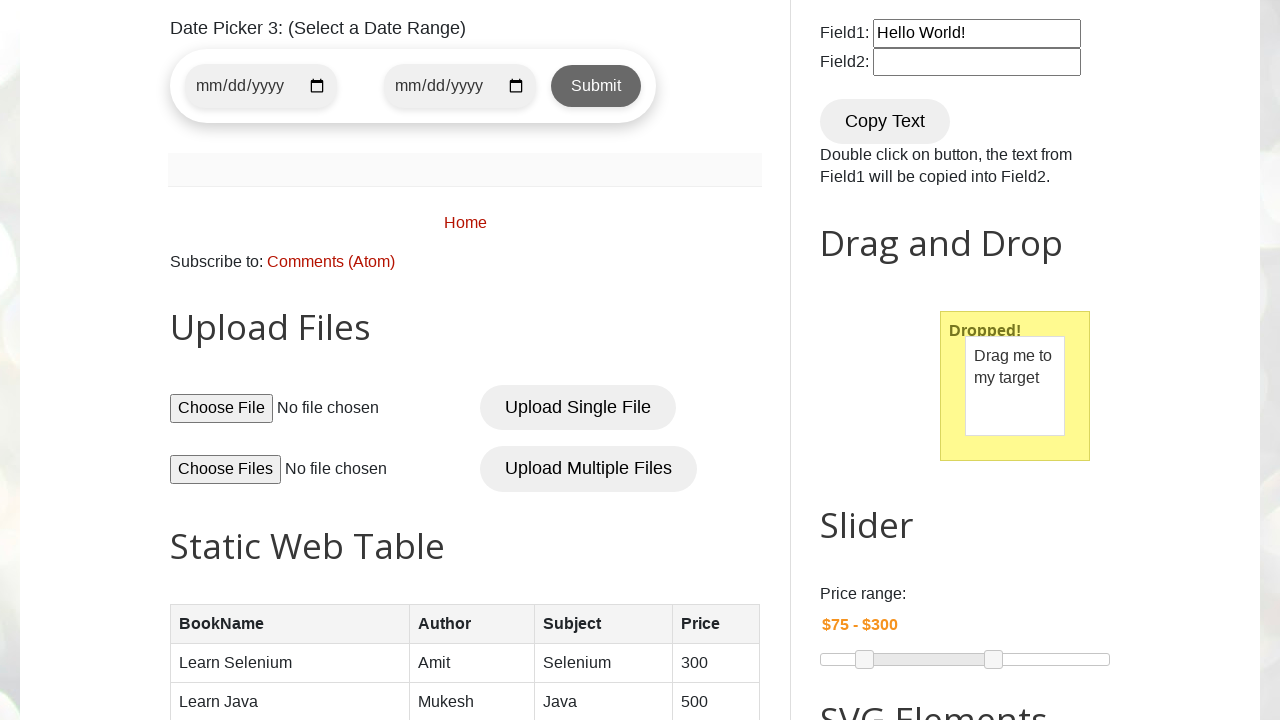

Verified that drop operation was successful - 'Dropped!' text found
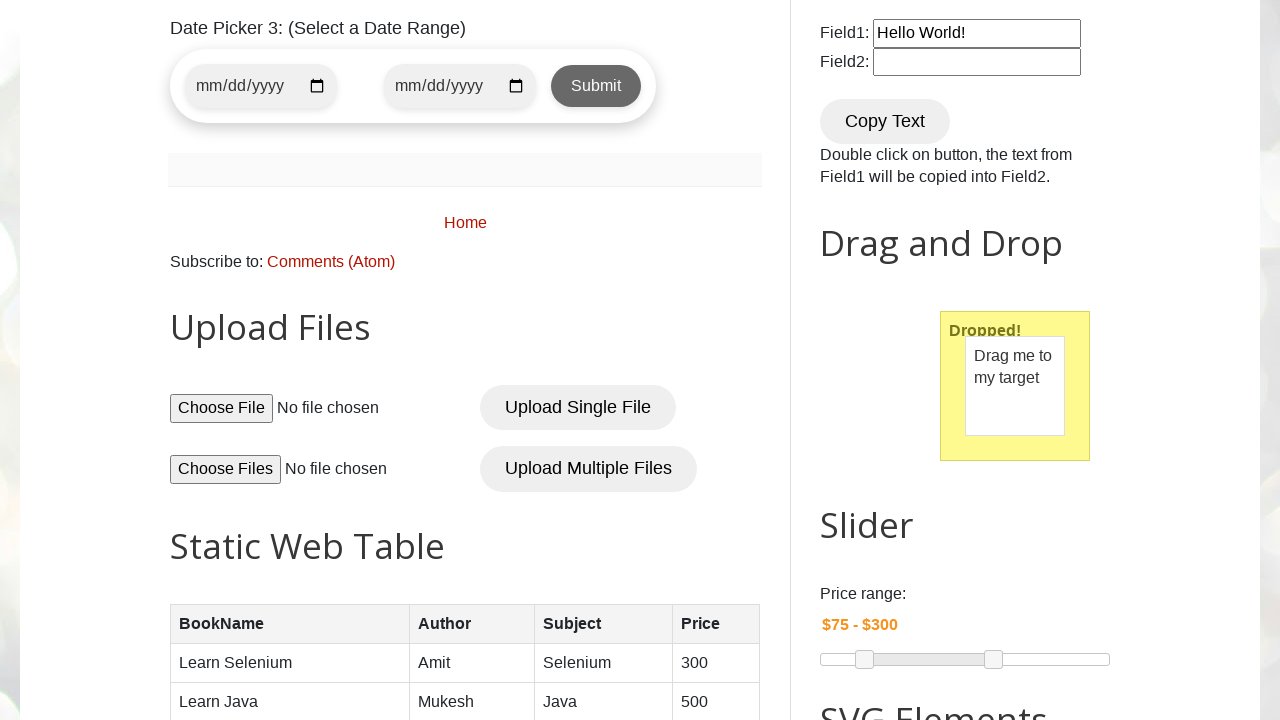

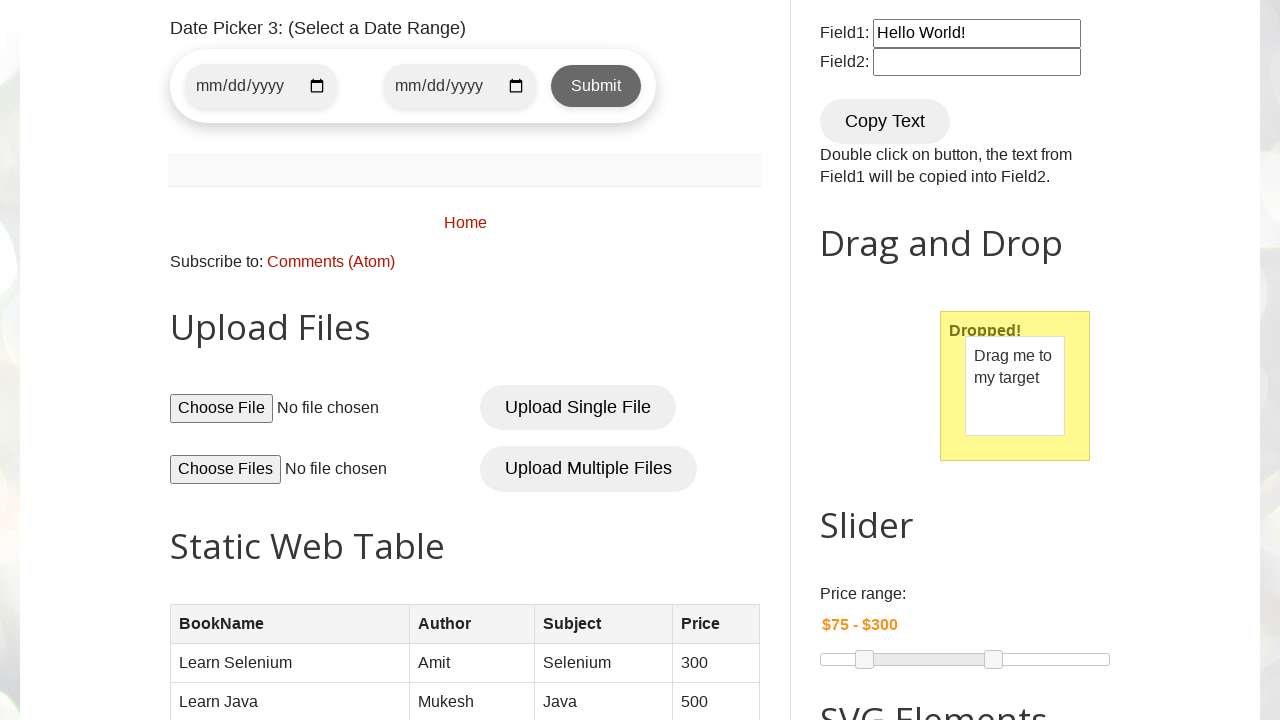